Fills out the complete feedback form, submits it, clicks "No" to go back, and verifies all previously entered values are preserved in the form fields.

Starting URL: https://kristinek.github.io/site/tasks/provide_feedback

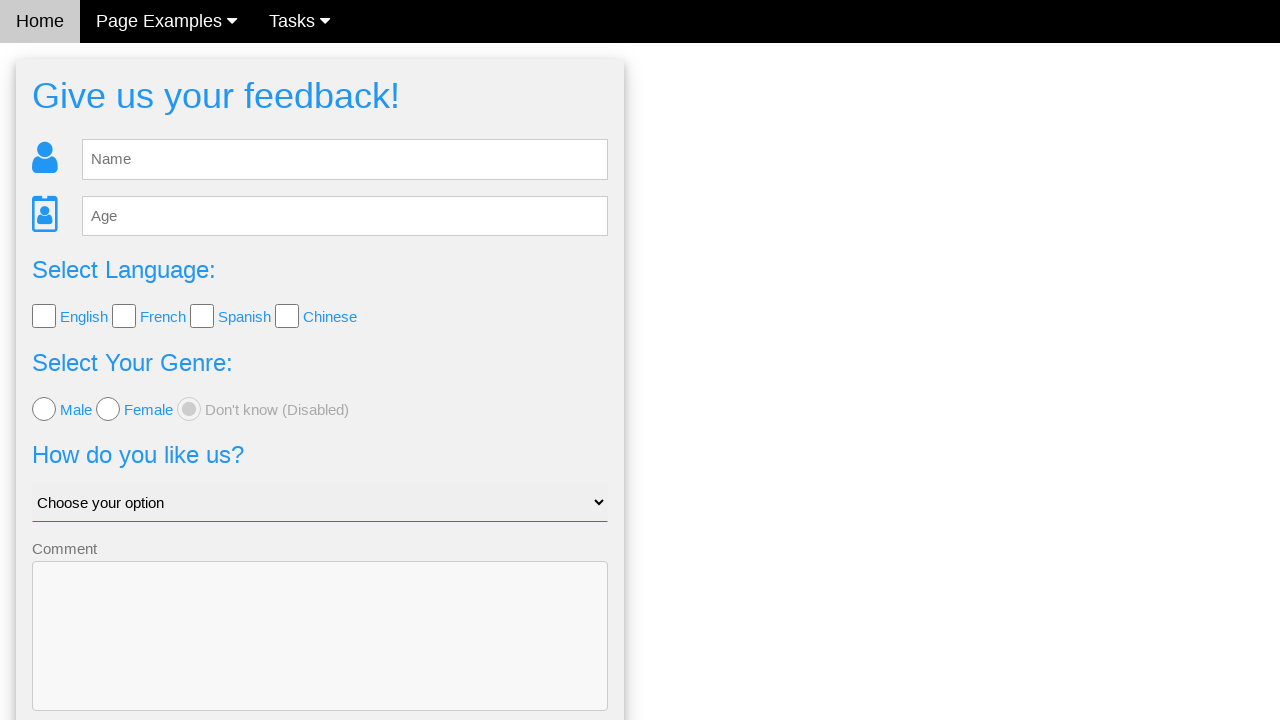

Filled name field with 'John' on #fb_name
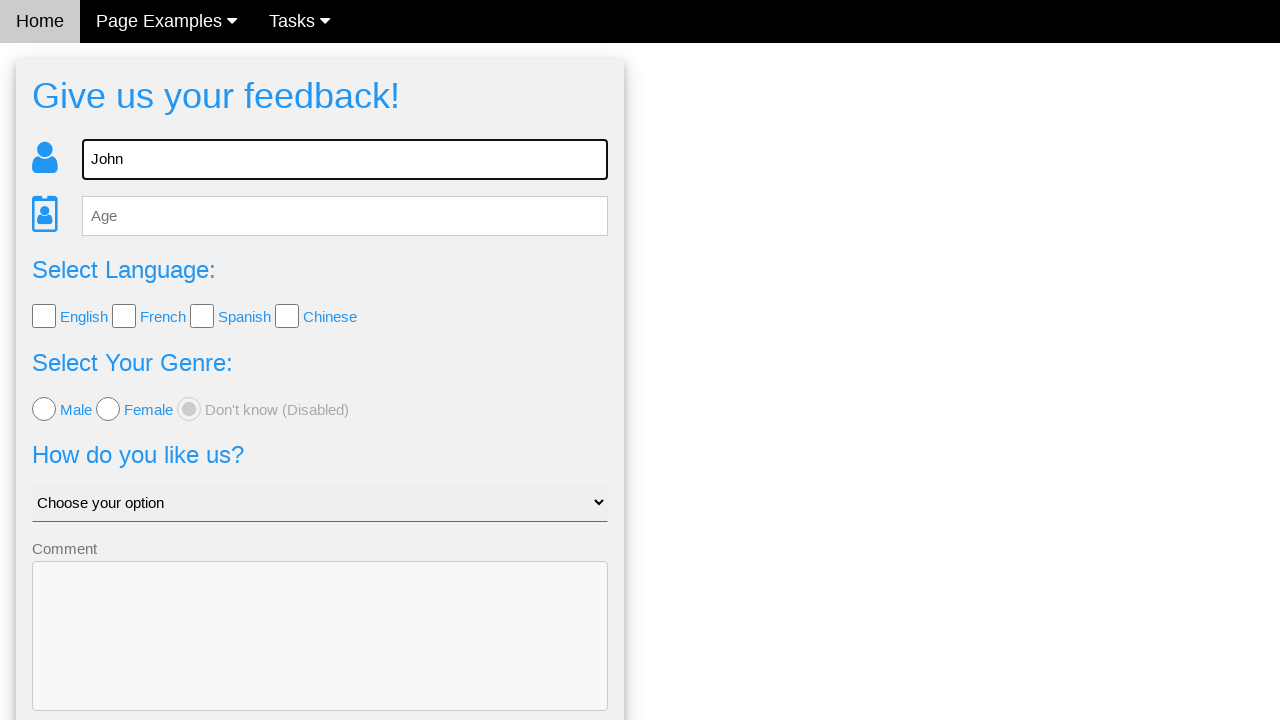

Filled age field with '22' on #fb_age
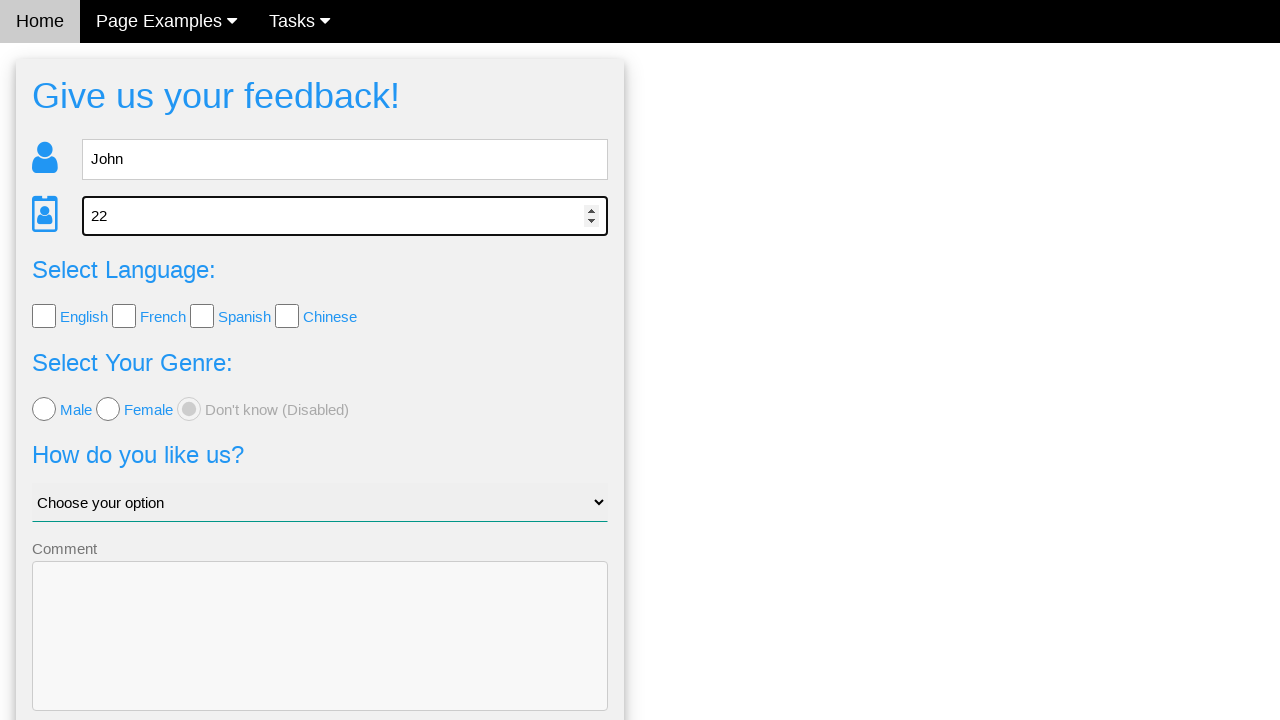

Clicked English language checkbox at (44, 316) on xpath=//div[@id='lang_check']//input[1]
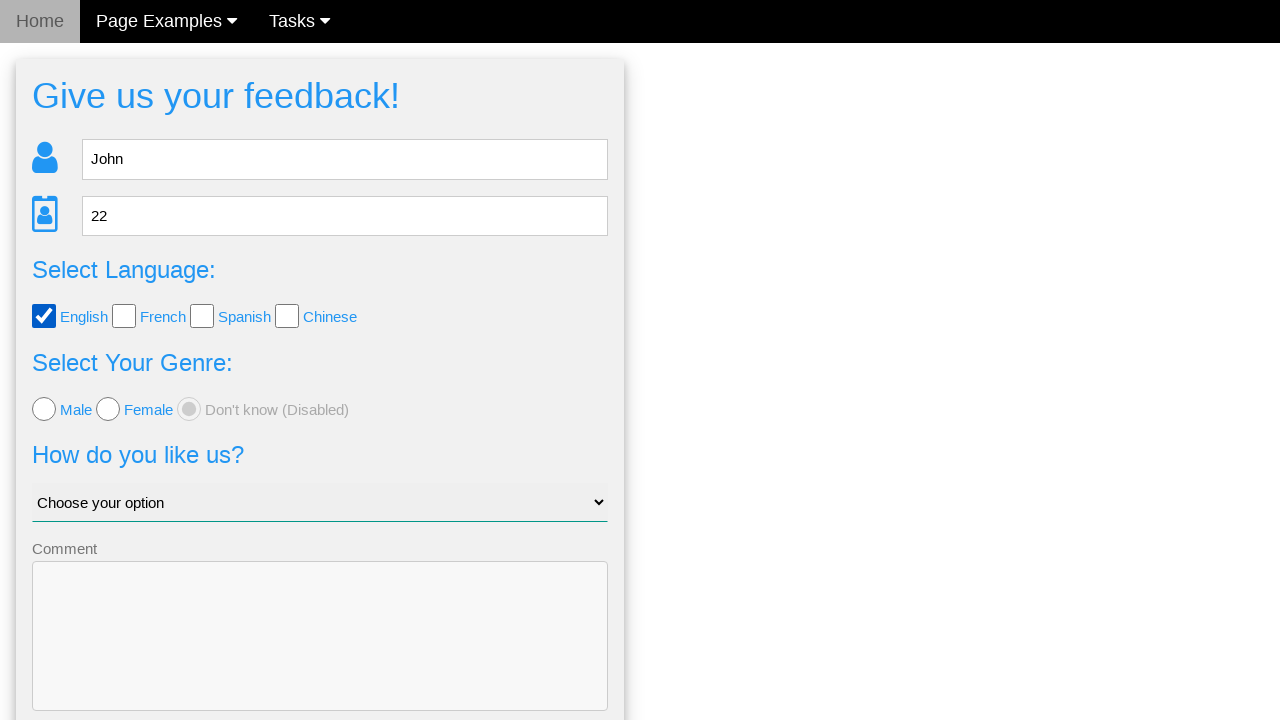

Selected male radio button at (44, 409) on xpath=//div[4]//input[1]
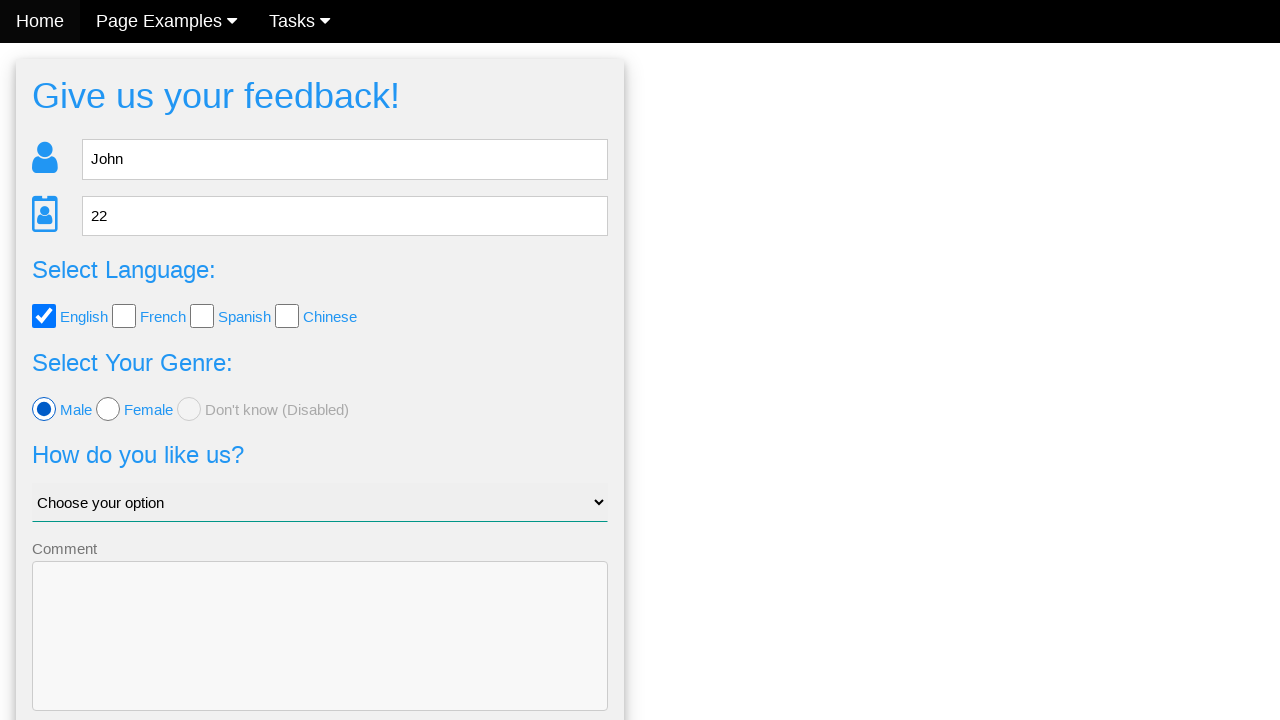

Selected 'Good' from feedback dropdown on #like_us
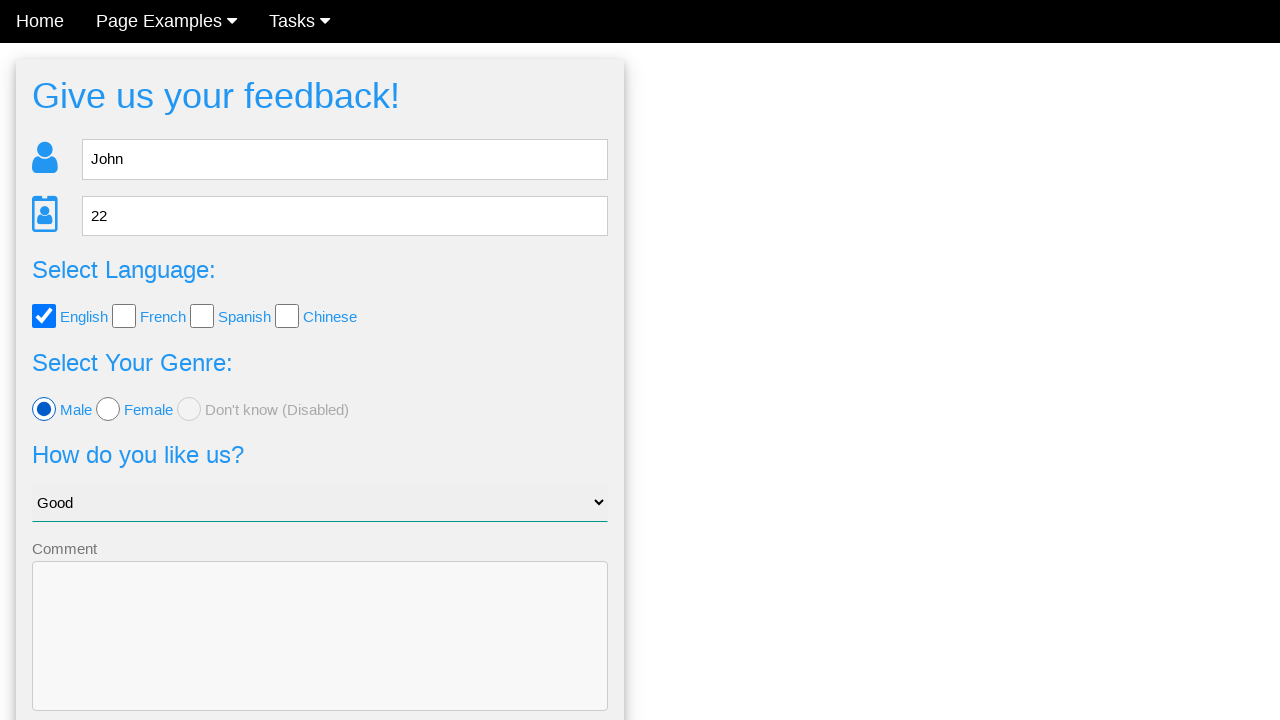

Filled comment field with 'comment' on textarea[name='comment']
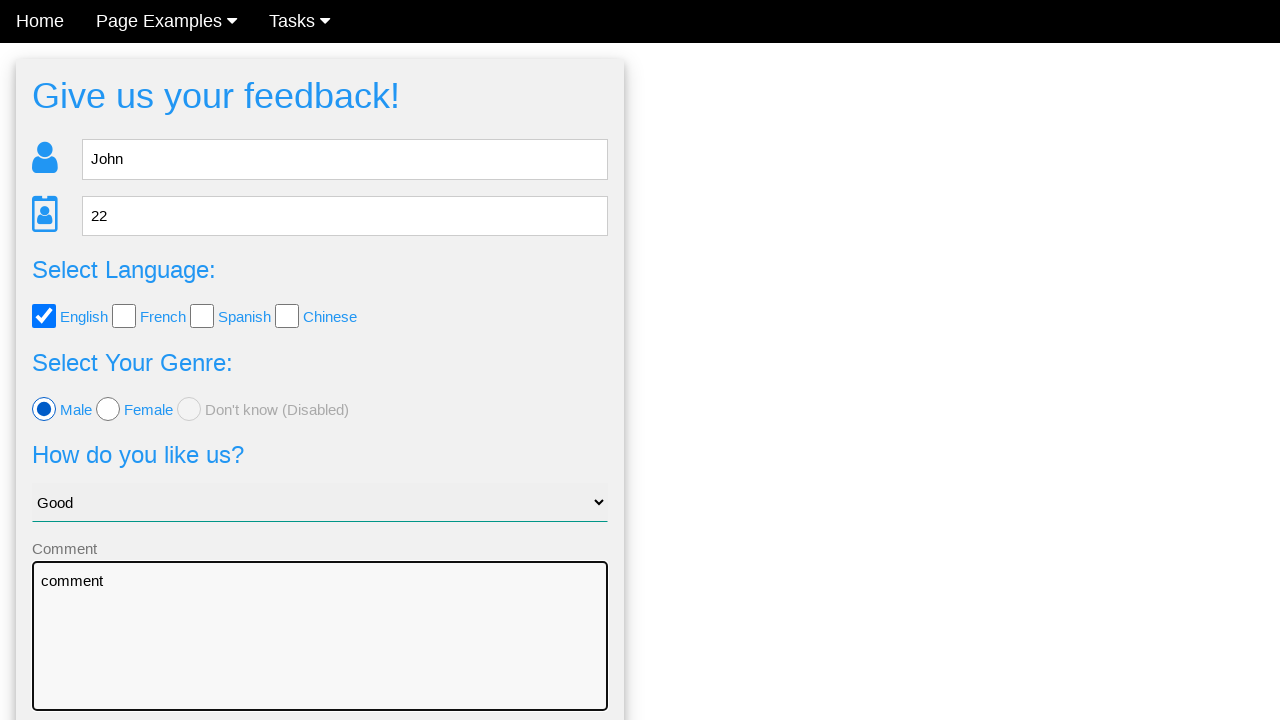

Clicked Send button to submit feedback form at (320, 656) on button.w3-btn-block.w3-blue.w3-section
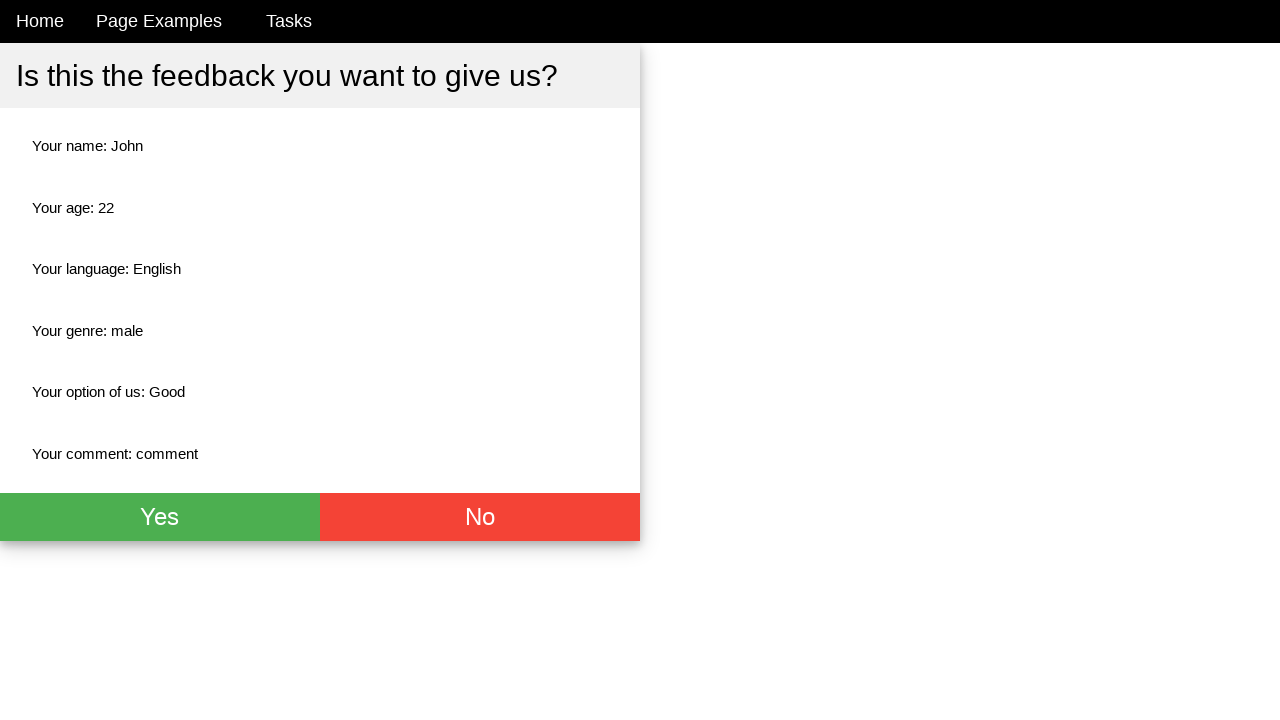

Confirmation page loaded with No button
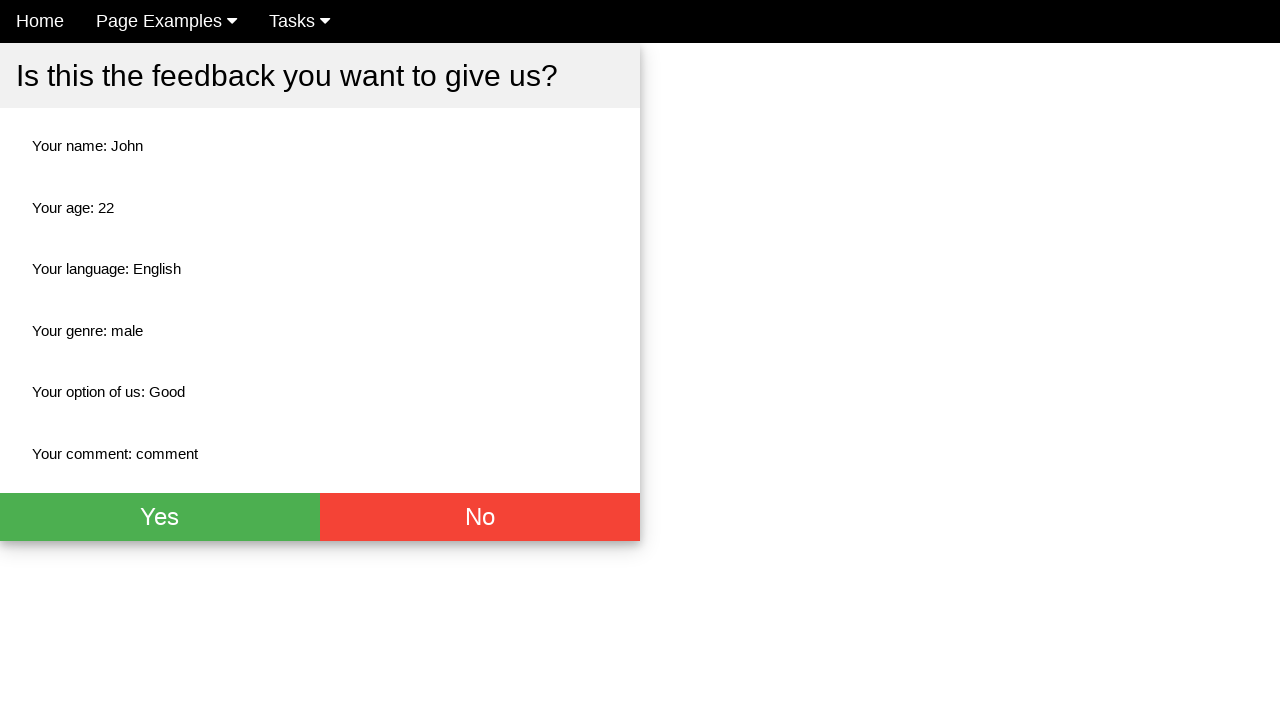

Clicked No button to return to feedback form at (480, 517) on button.w3-btn.w3-red.w3-xlarge
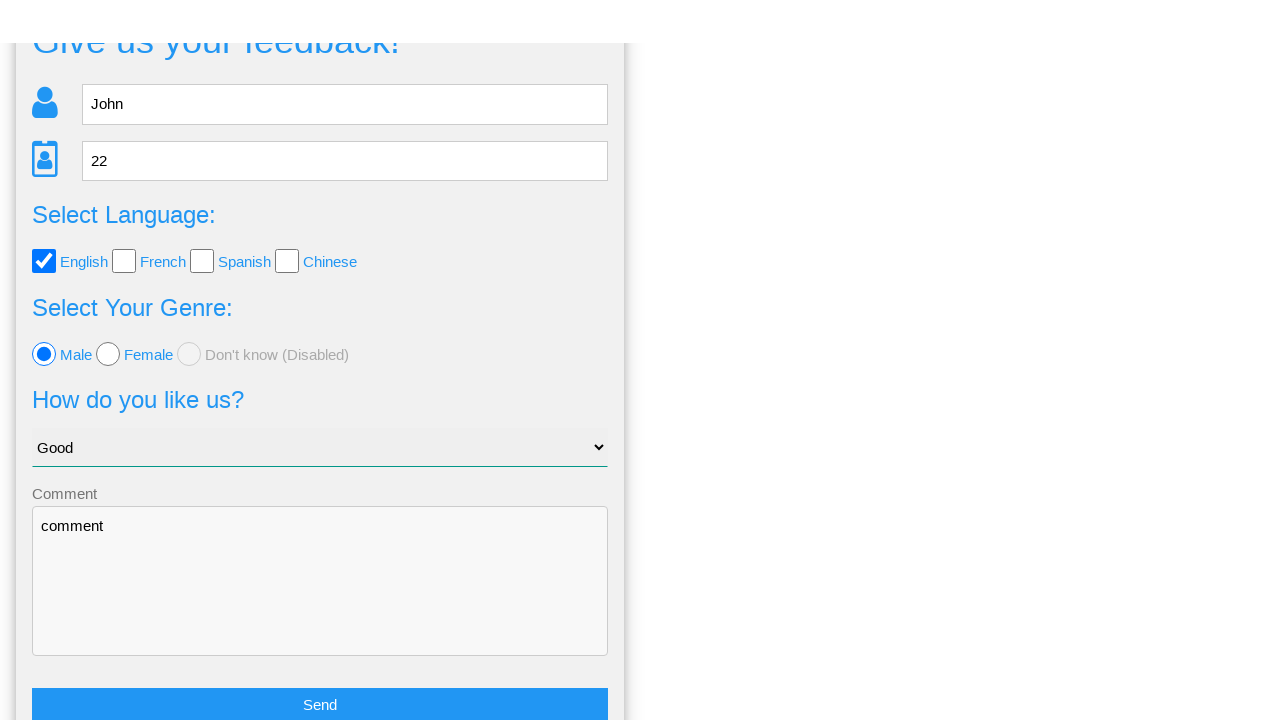

Feedback form reloaded after clicking No
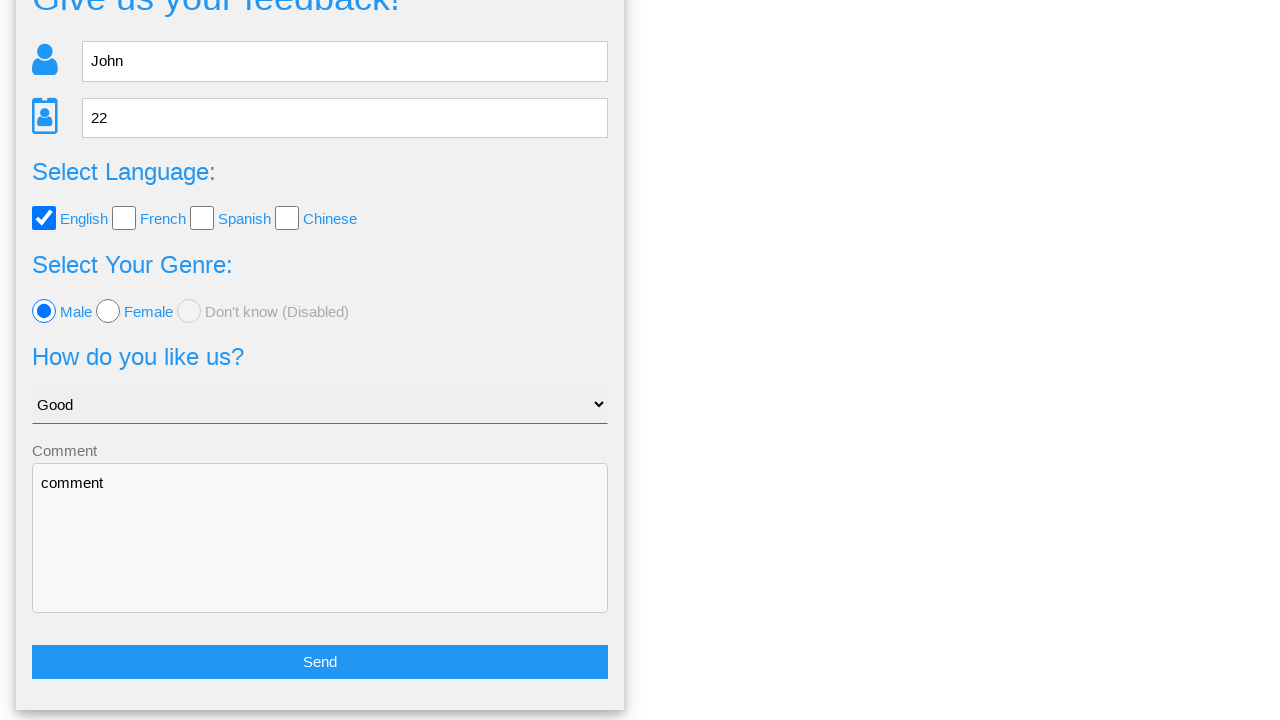

Verified name field retained value 'John'
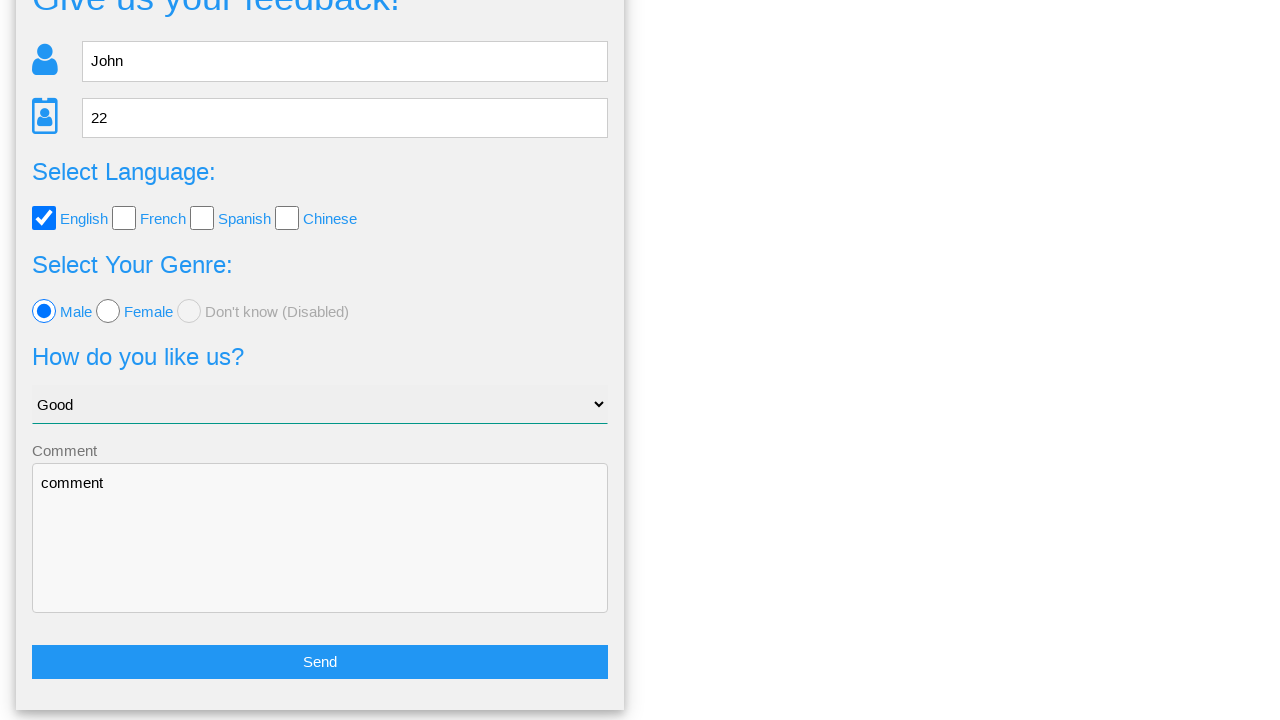

Verified age field retained value '22'
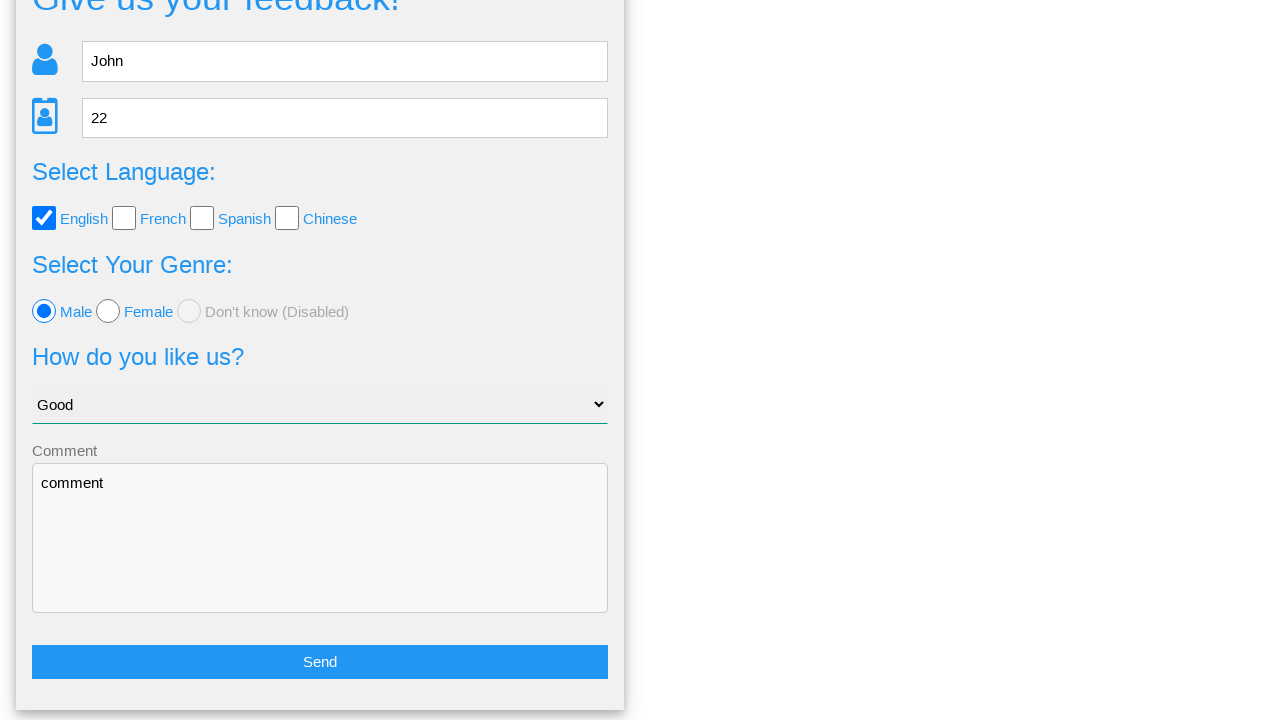

Verified English checkbox remained checked
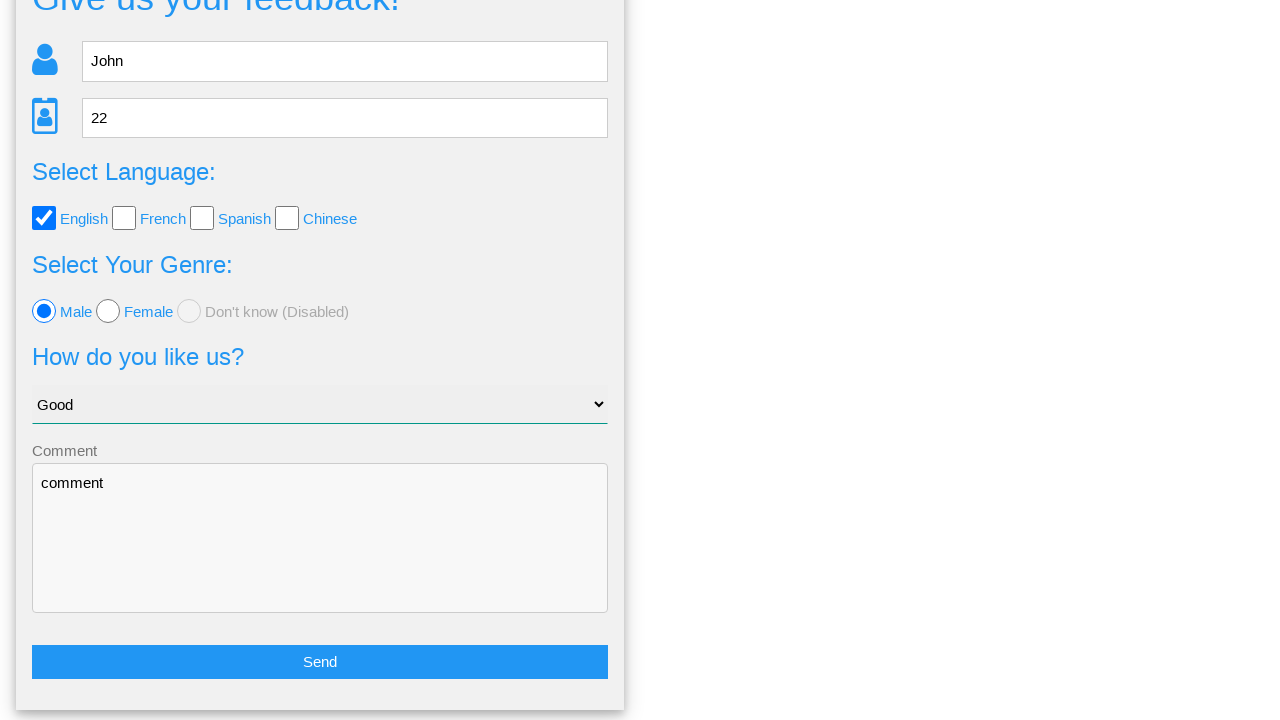

Verified male radio button remained selected
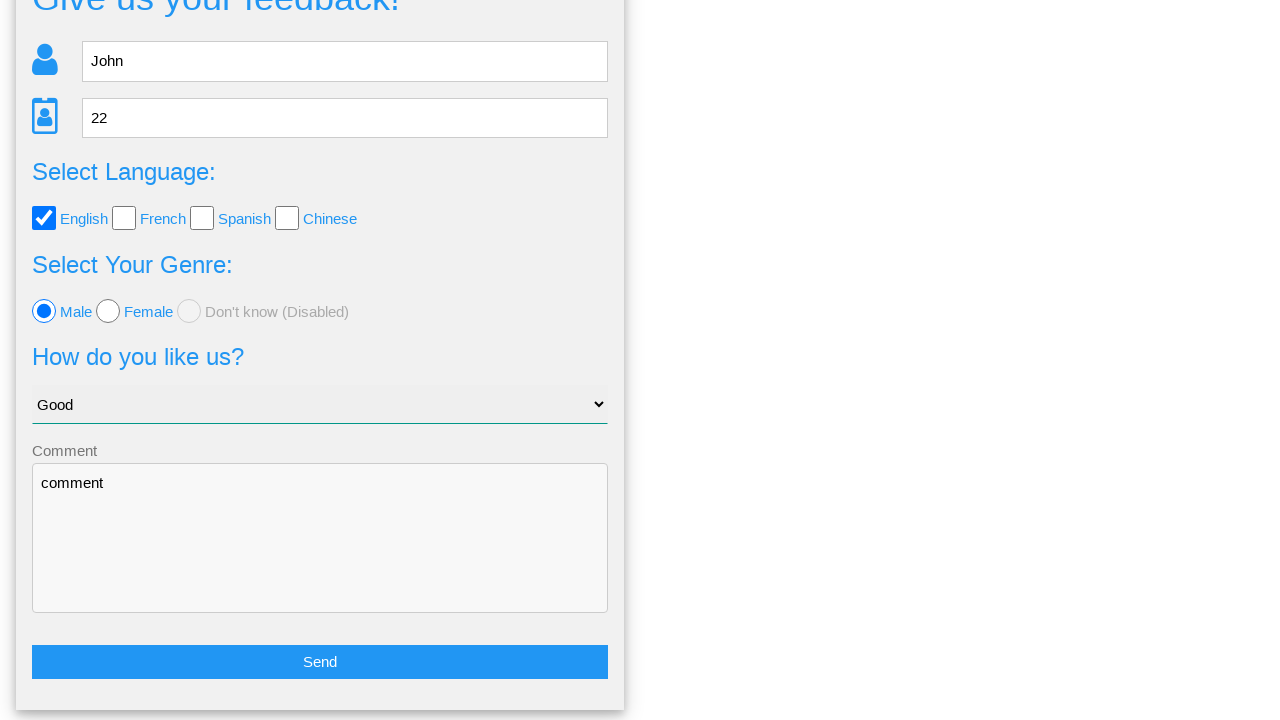

Verified comment field retained value 'comment'
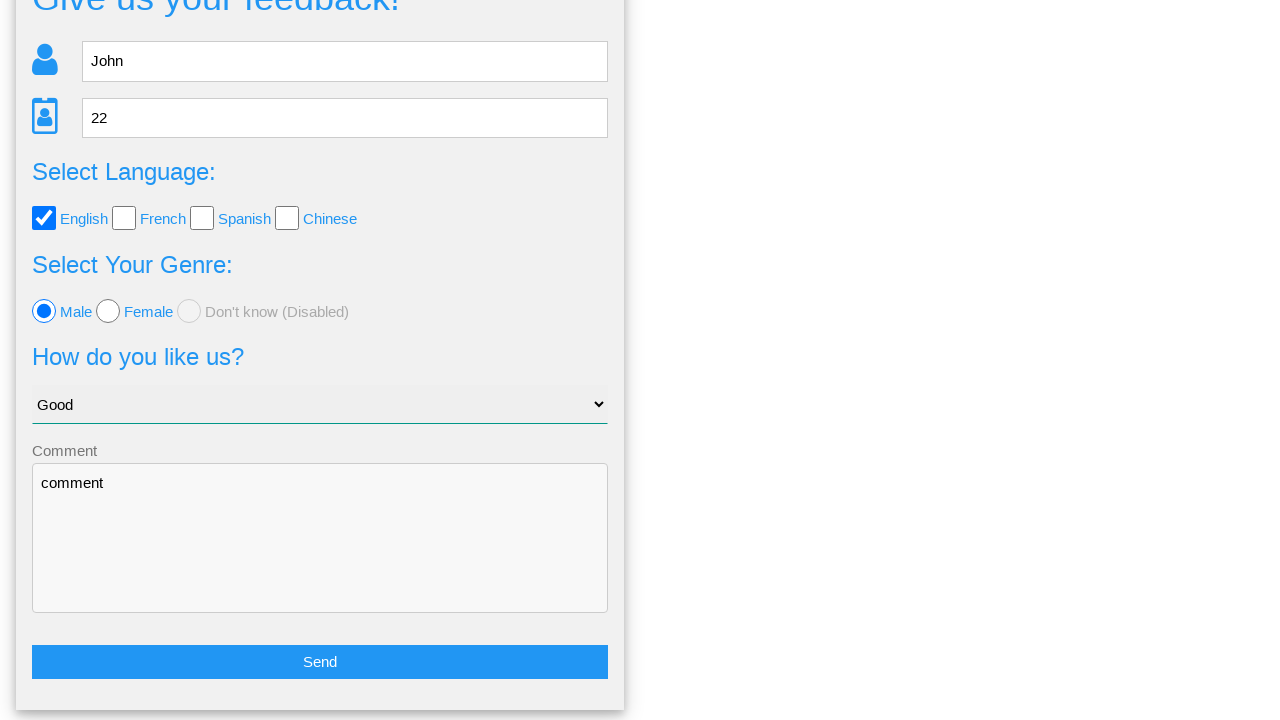

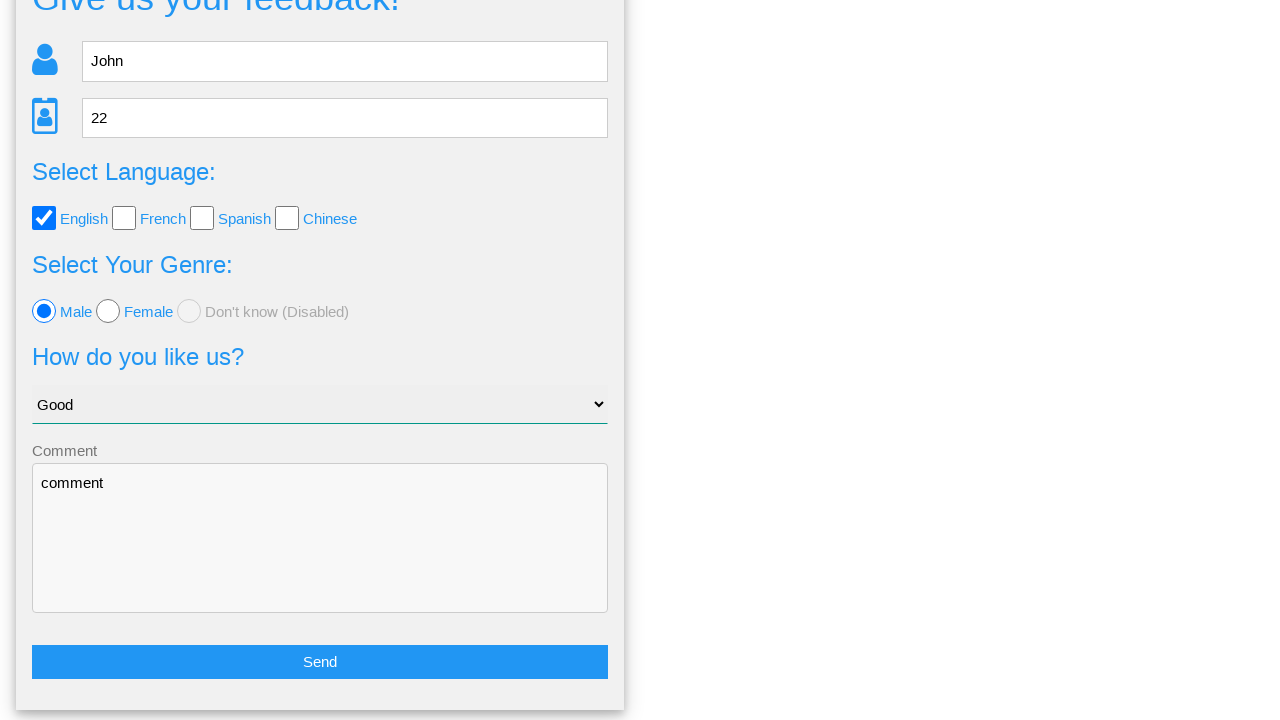